Fills out and submits a comprehensive practice form on DemoQA including personal details, date of birth, subject selection, hobbies, and address information

Starting URL: https://demoqa.com/automation-practice-form

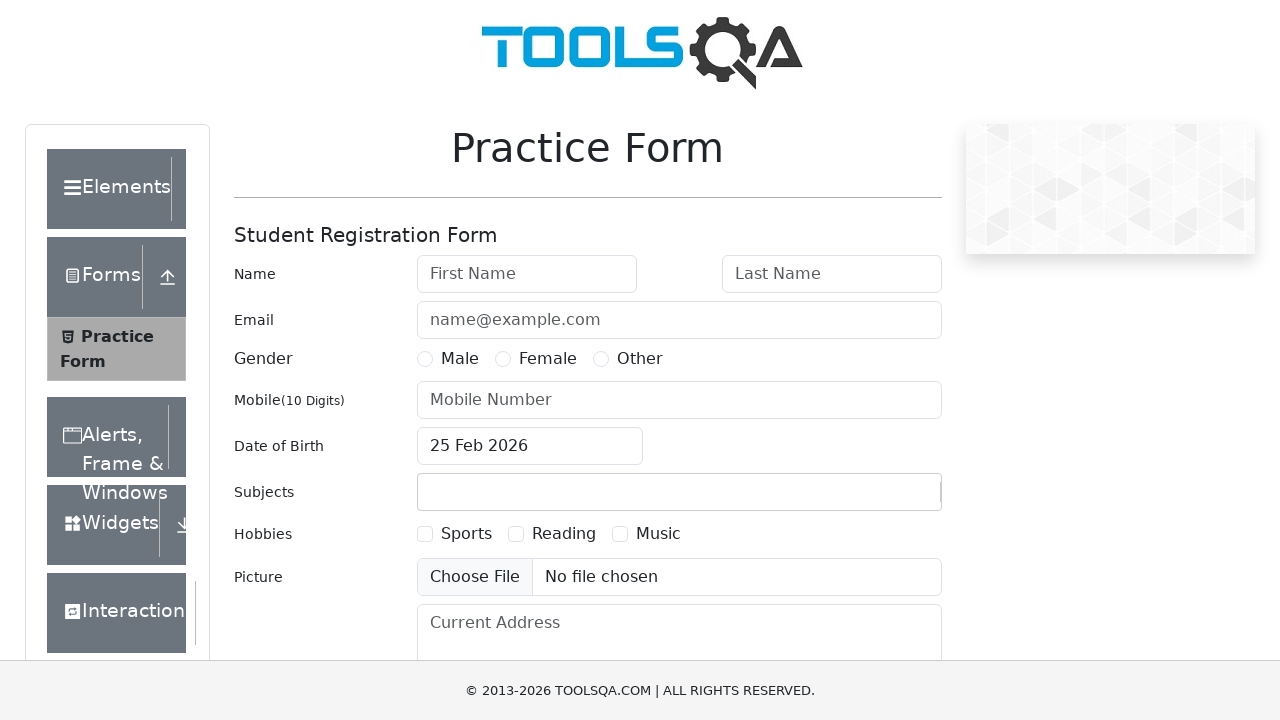

Filled first name with 'bhupendra' on #firstName
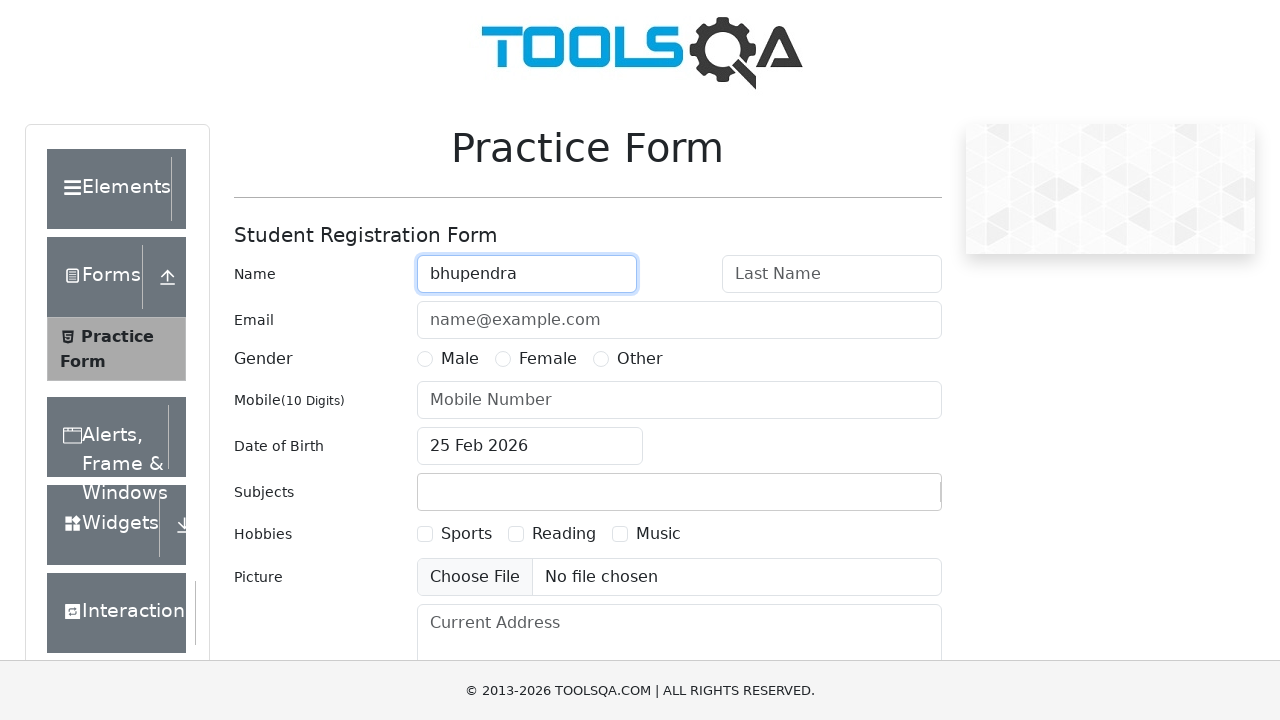

Filled last name with 'sen' on #lastName
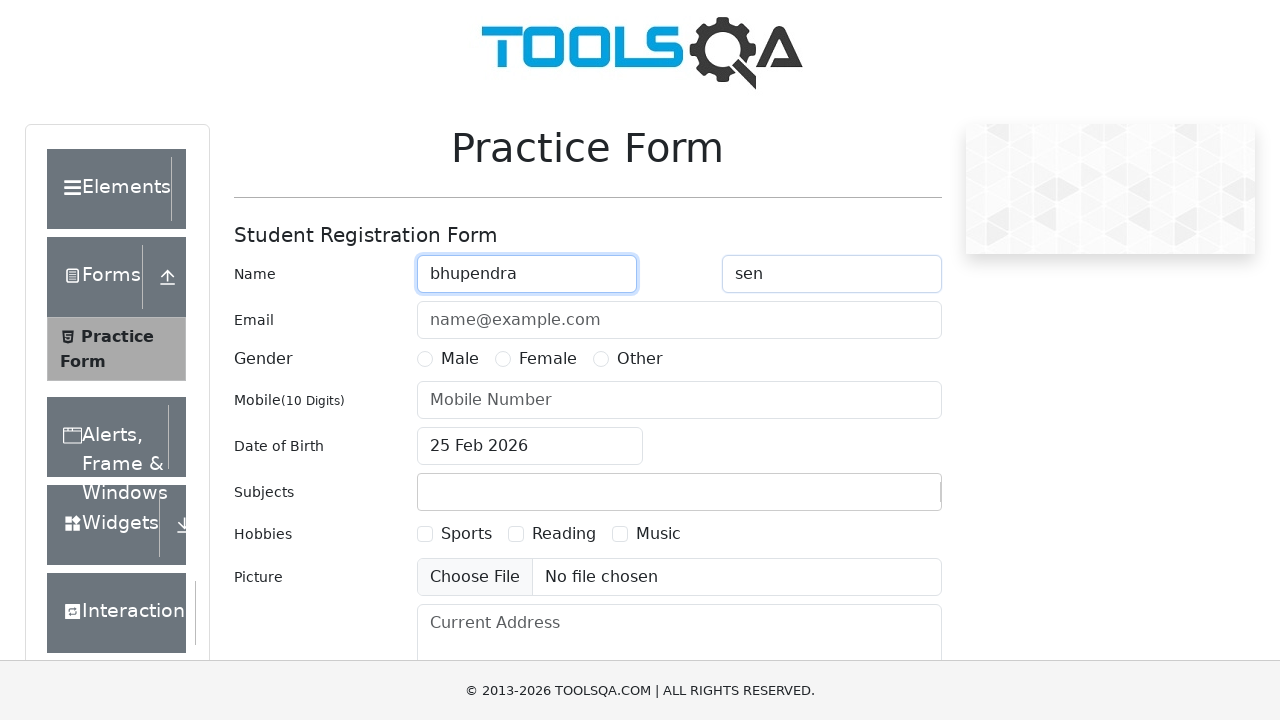

Filled email with 'test@gmail.com' on #userEmail
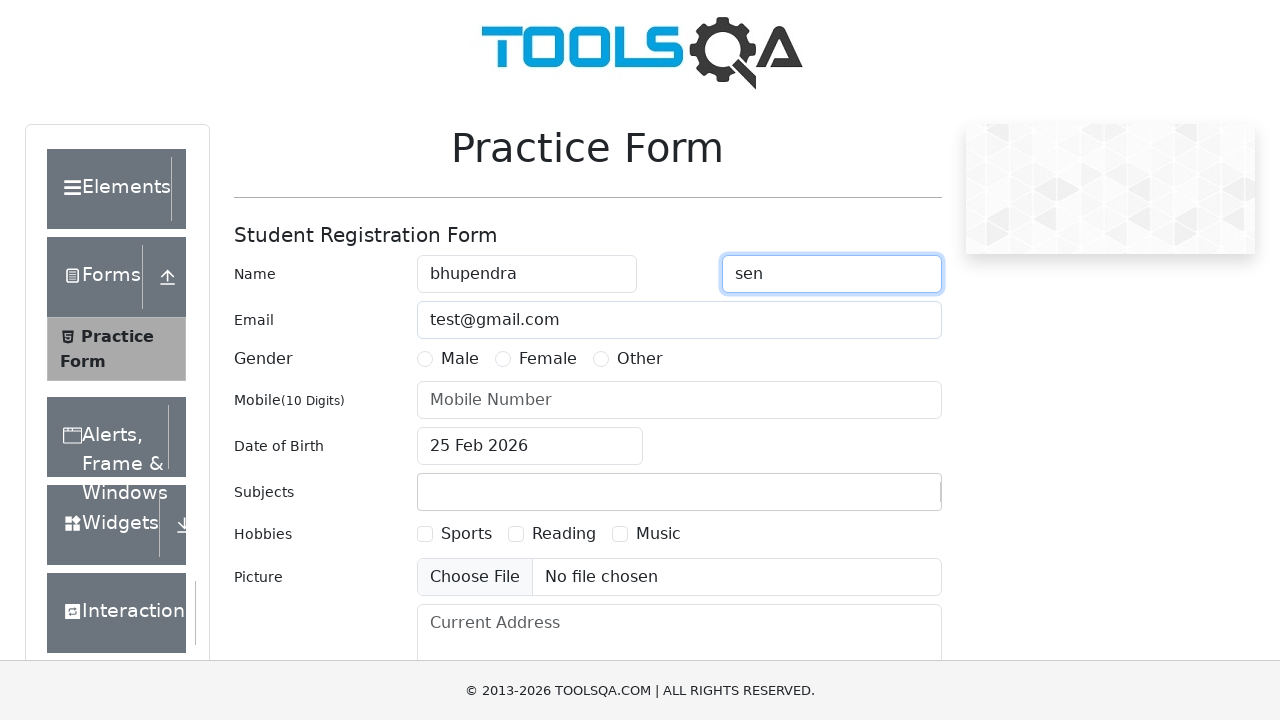

Selected gender option using JavaScript
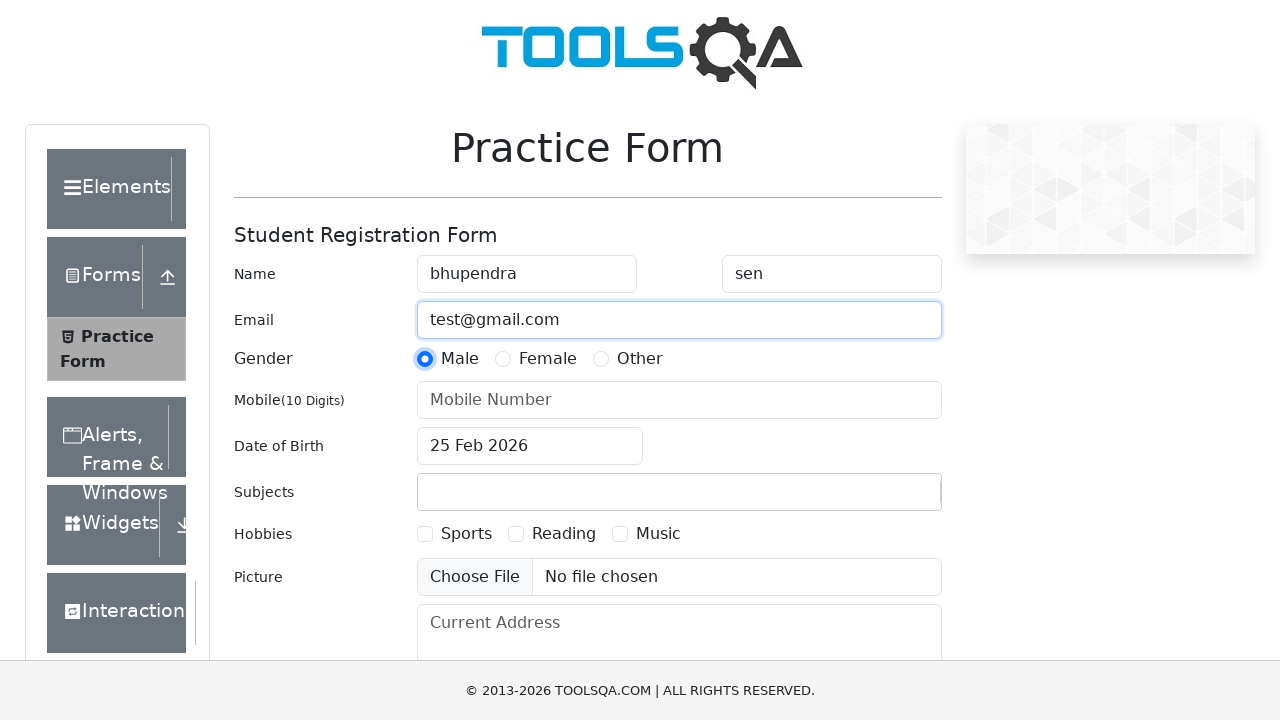

Filled phone number with '9815685325' on #userNumber
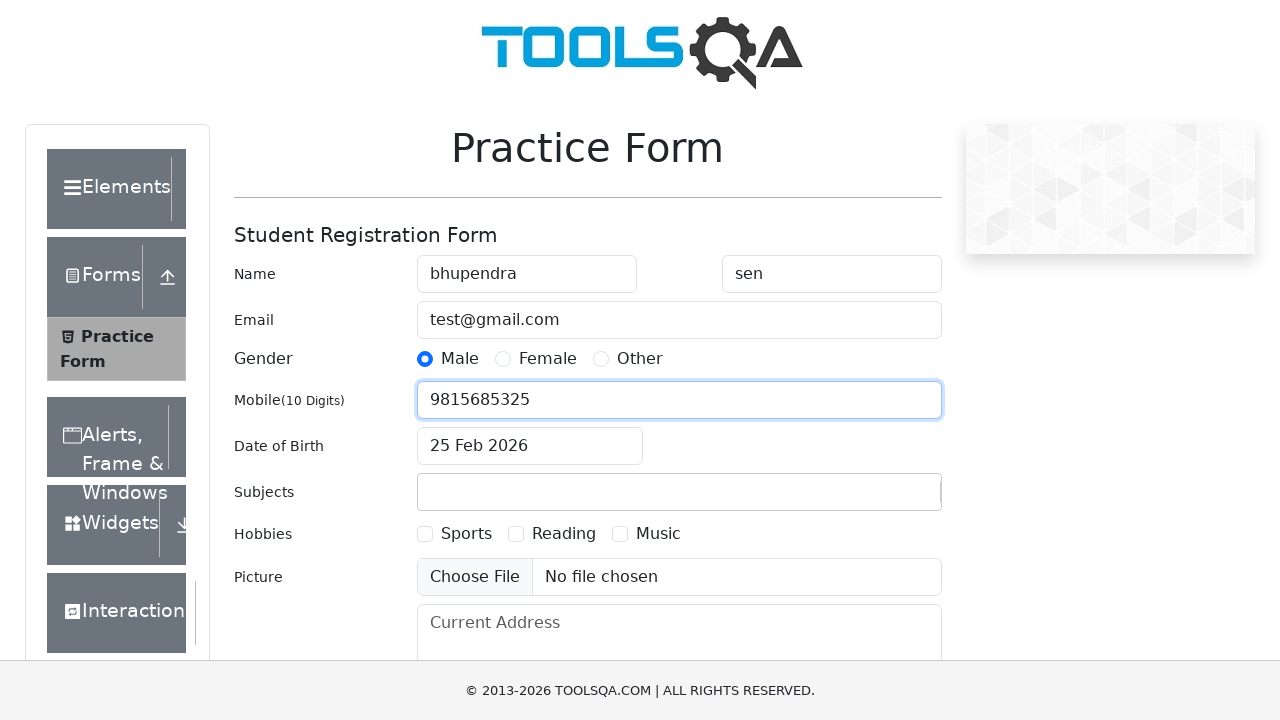

Clicked date of birth input field at (530, 446) on #dateOfBirthInput
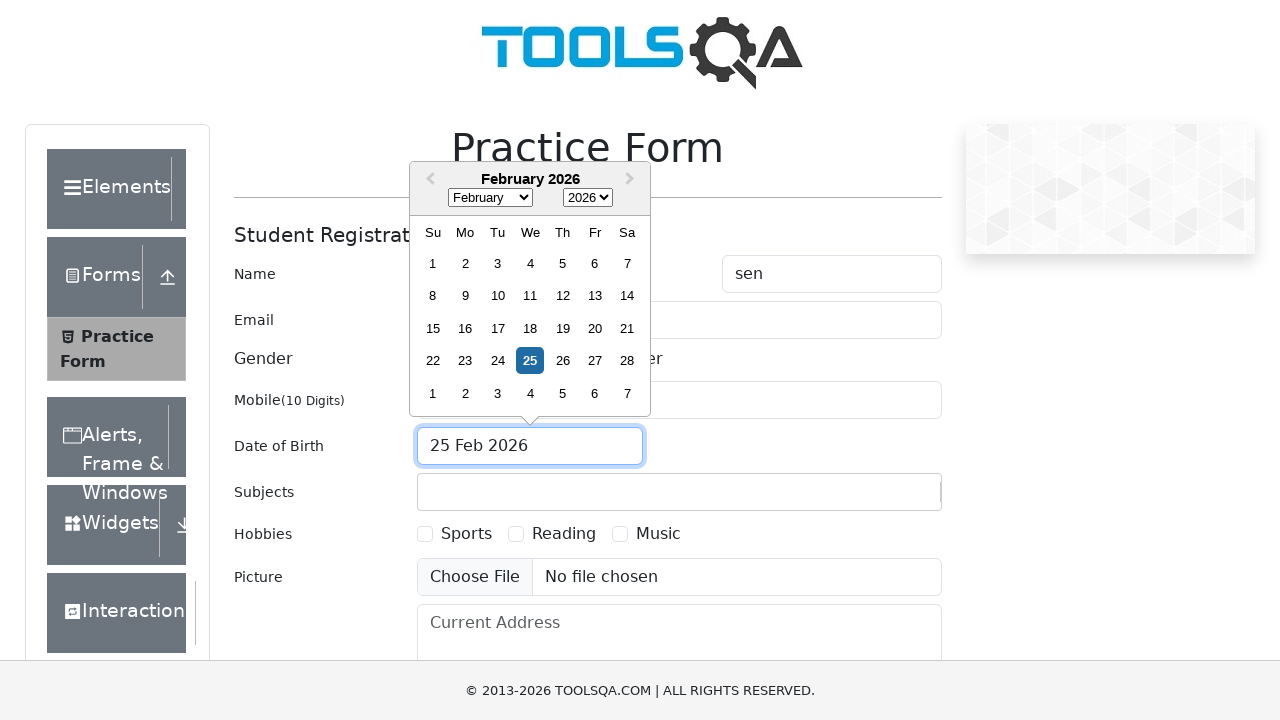

Selected month '7' (August) from date picker on .react-datepicker__month-select
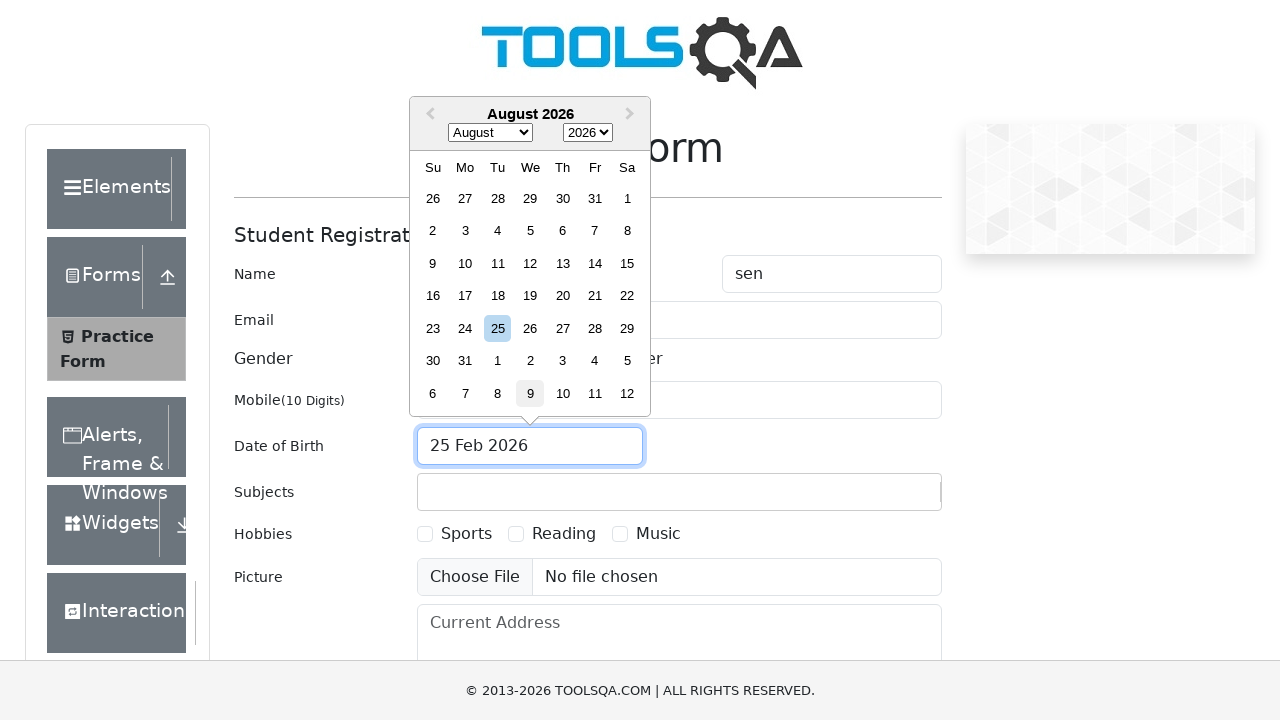

Selected year '1999' from date picker on .react-datepicker__year-select
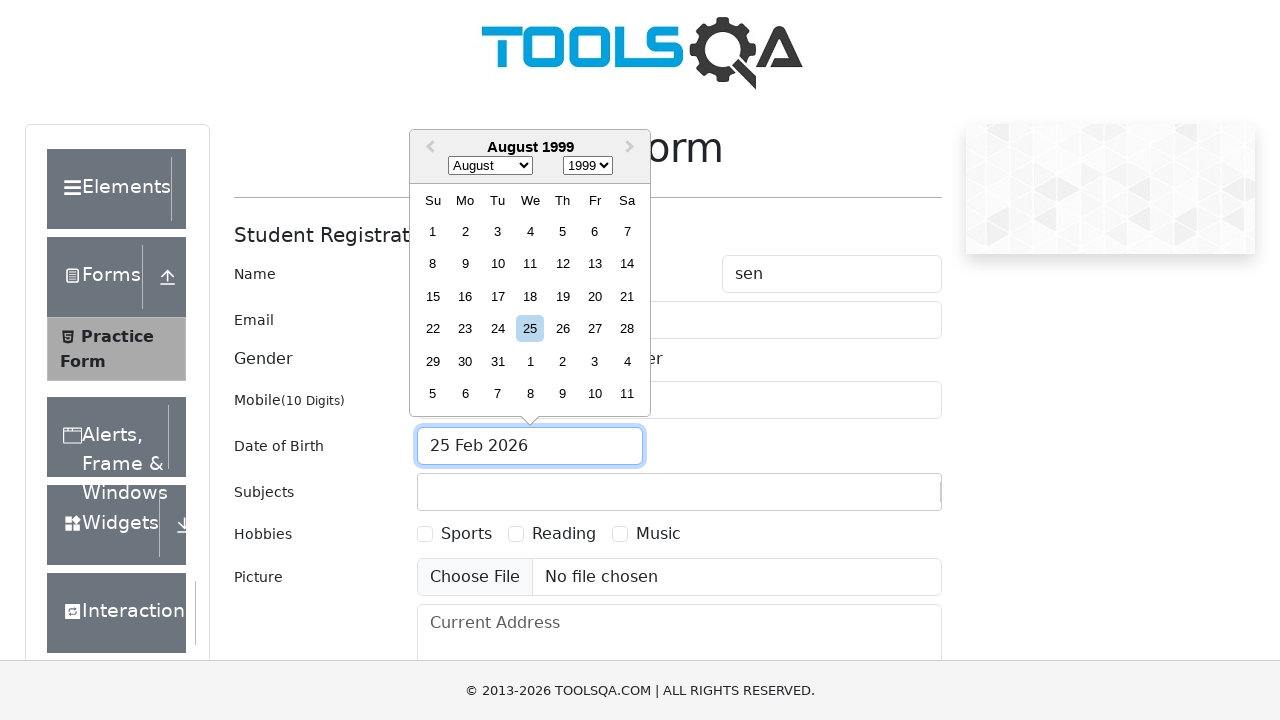

Selected day '28' from date picker at (627, 329) on xpath=//div[contains(@class, 'react-datepicker__day') and text()='28' and not(co
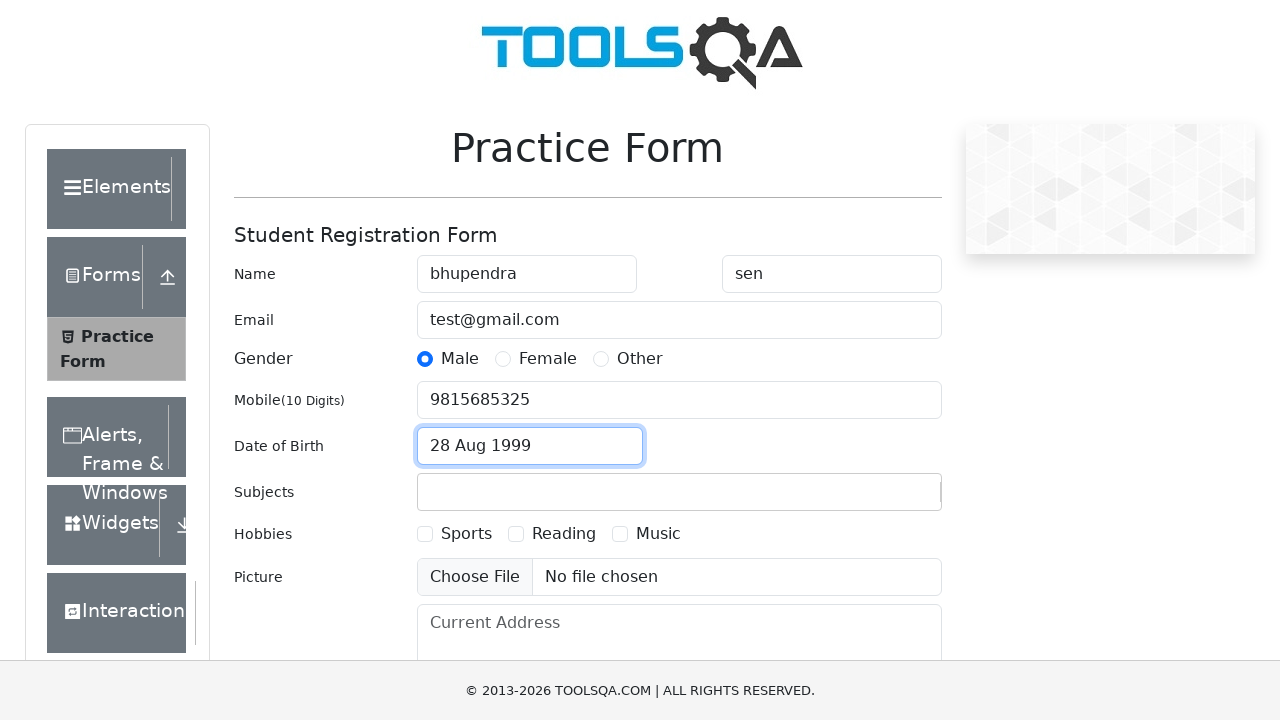

Typed 'c' in subjects input field on #subjectsInput
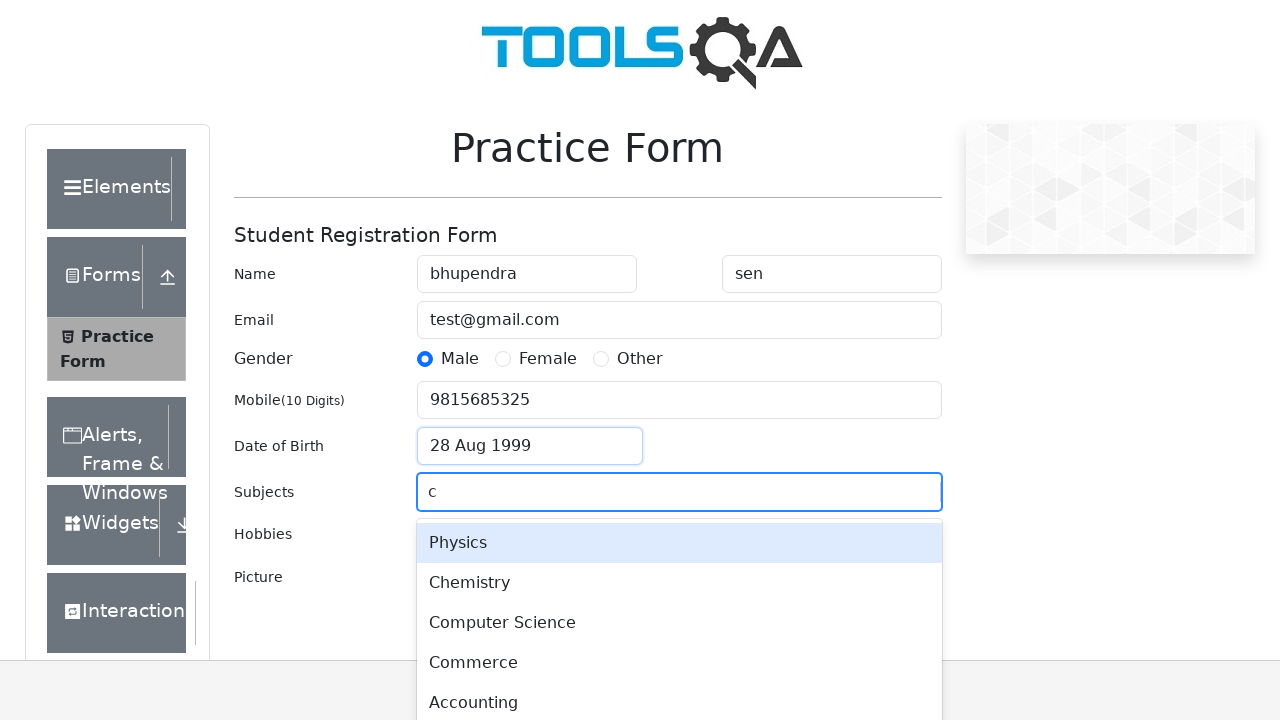

Selected 'Computer Science' from subject dropdown at (679, 623) on xpath=//div[text()='Computer Science']
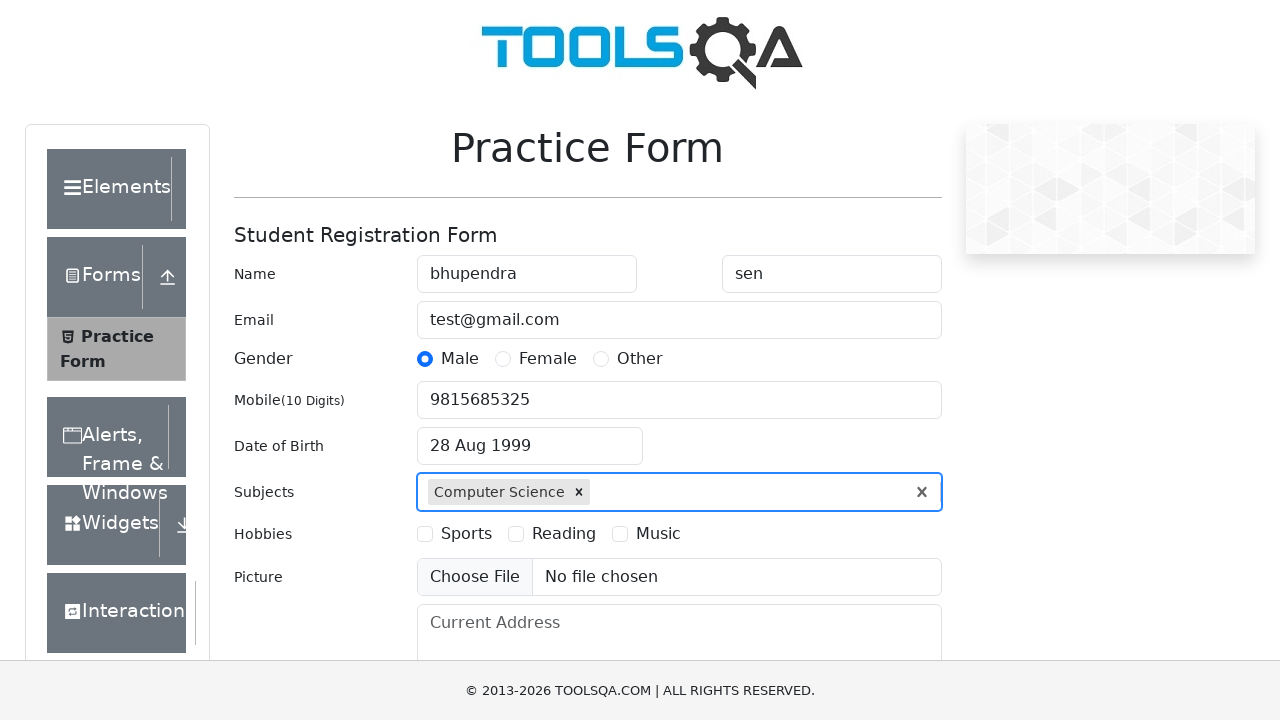

Selected hobby option using JavaScript
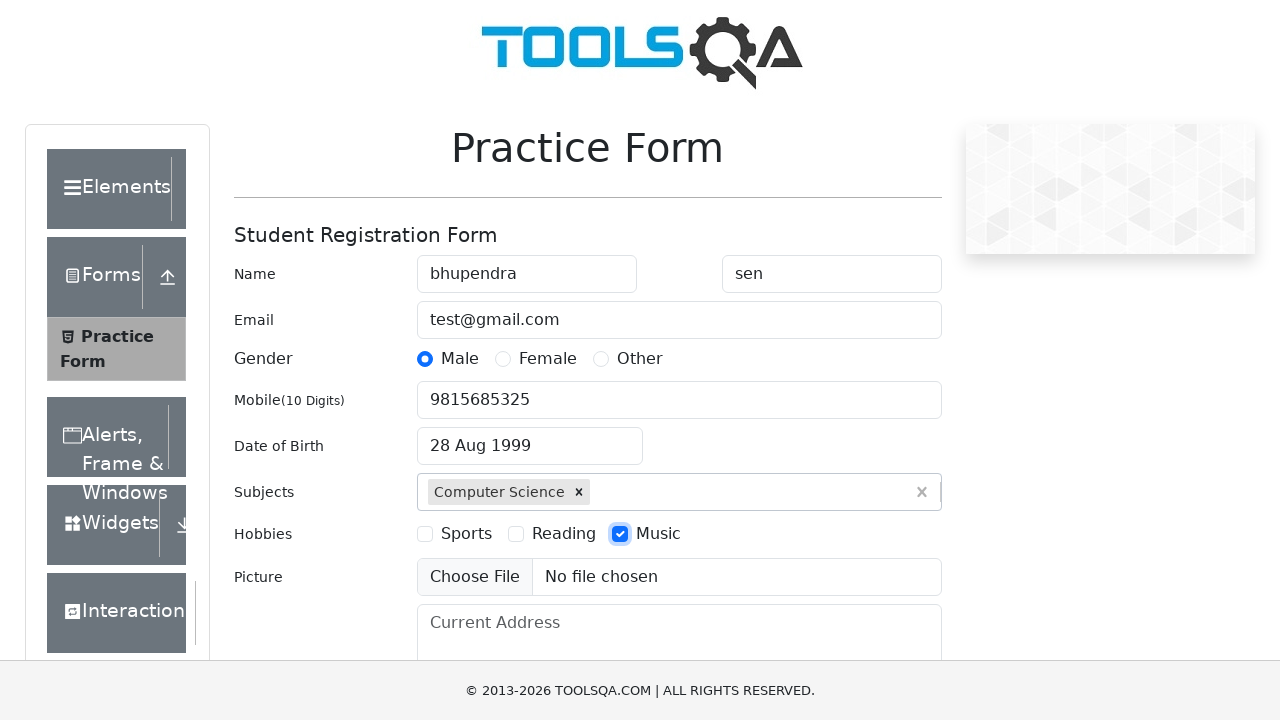

Filled current address with 'ktm' on #currentAddress
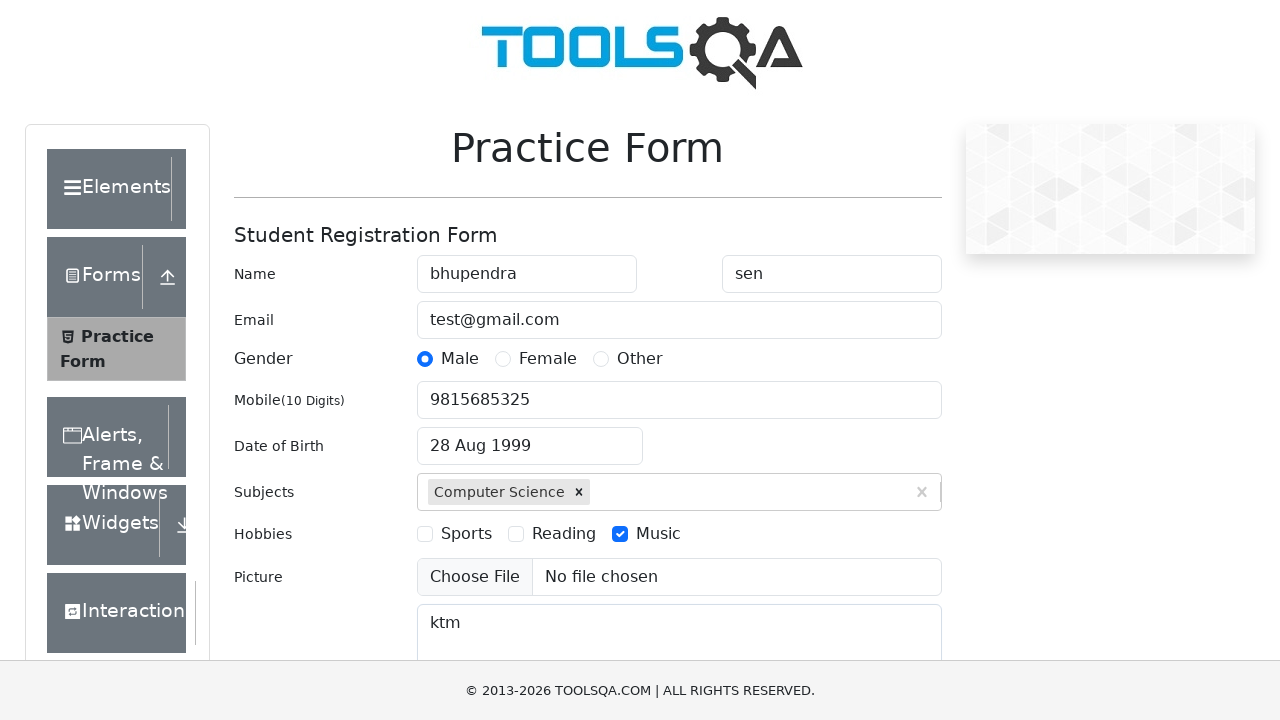

Typed 'N' in state input field on //div[@id='state']//input
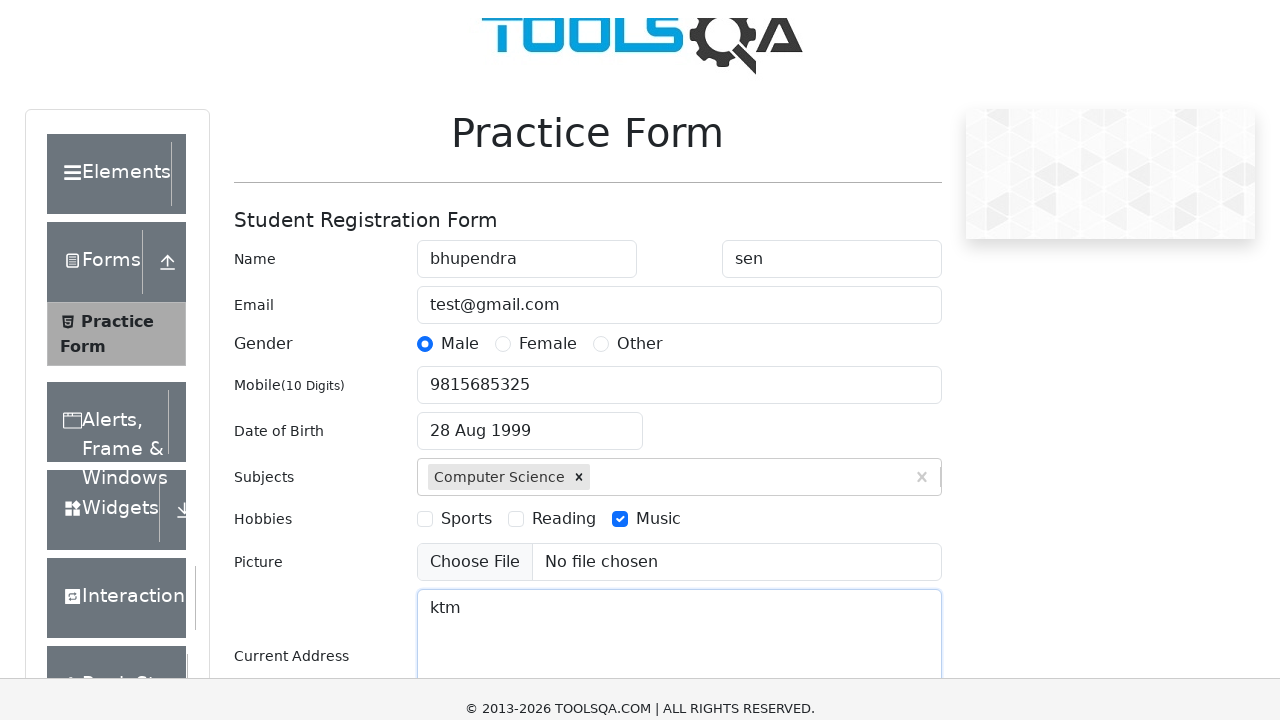

Selected 'NCR' from state dropdown at (527, 608) on xpath=//div[text()='NCR']
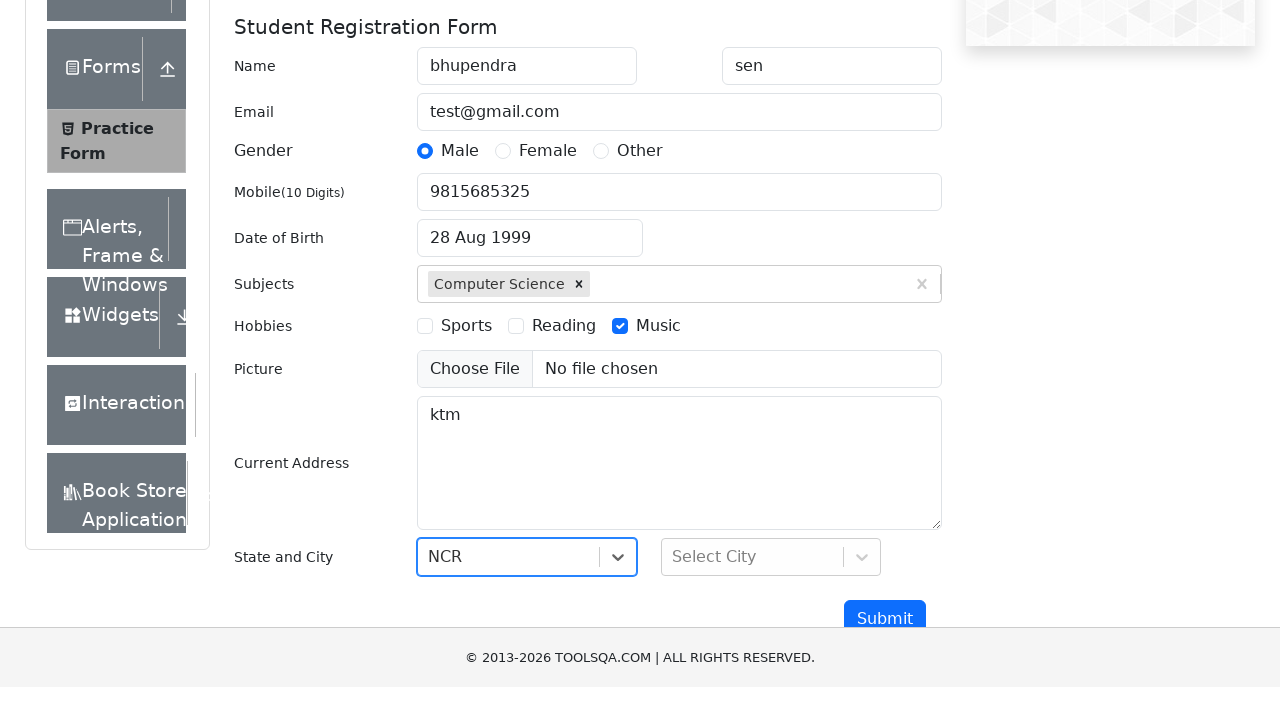

Typed 'D' in city input field on //div[@id='city']//input
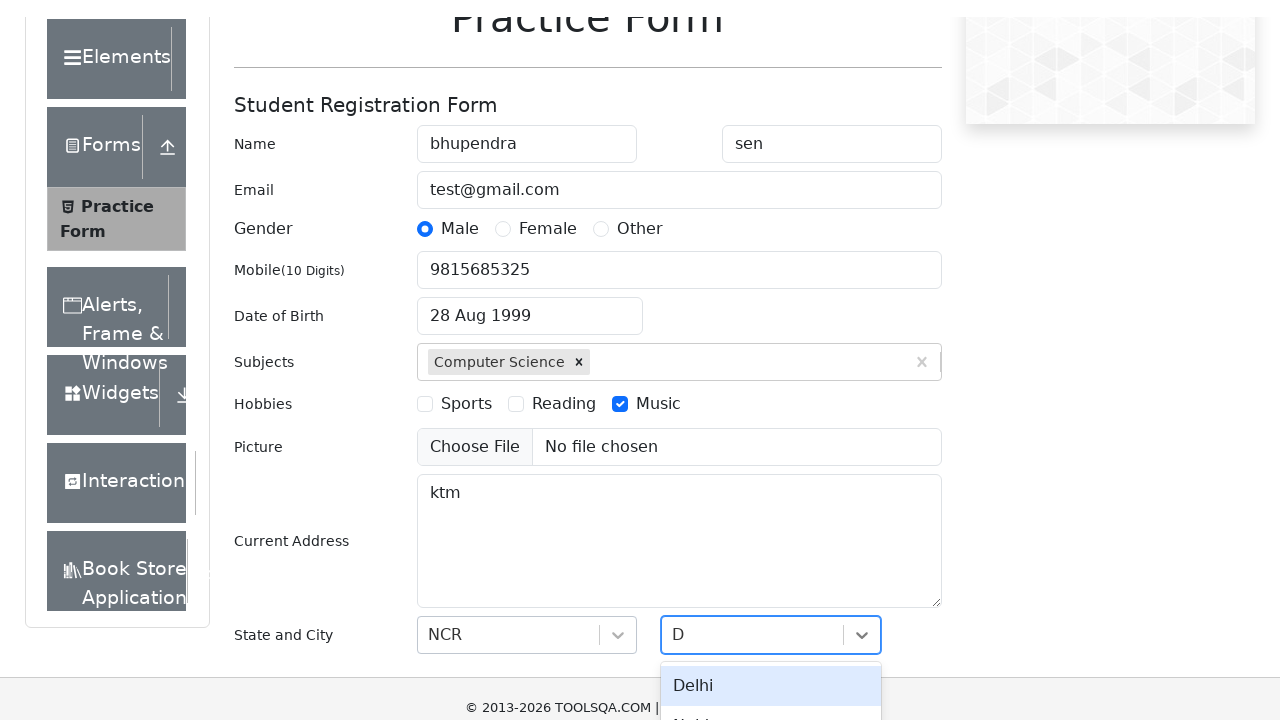

Selected 'Delhi' from city dropdown at (771, 648) on xpath=//div[text()='Delhi']
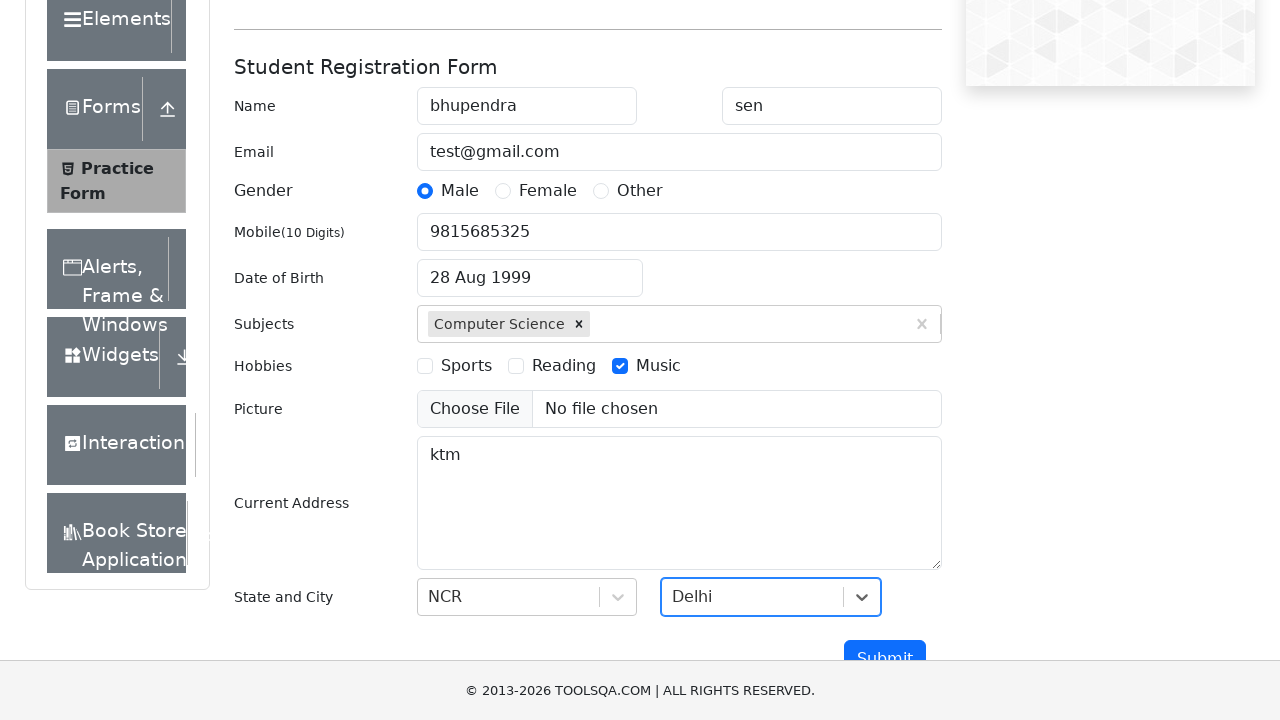

Clicked submit button to submit the practice form at (885, 659) on #submit
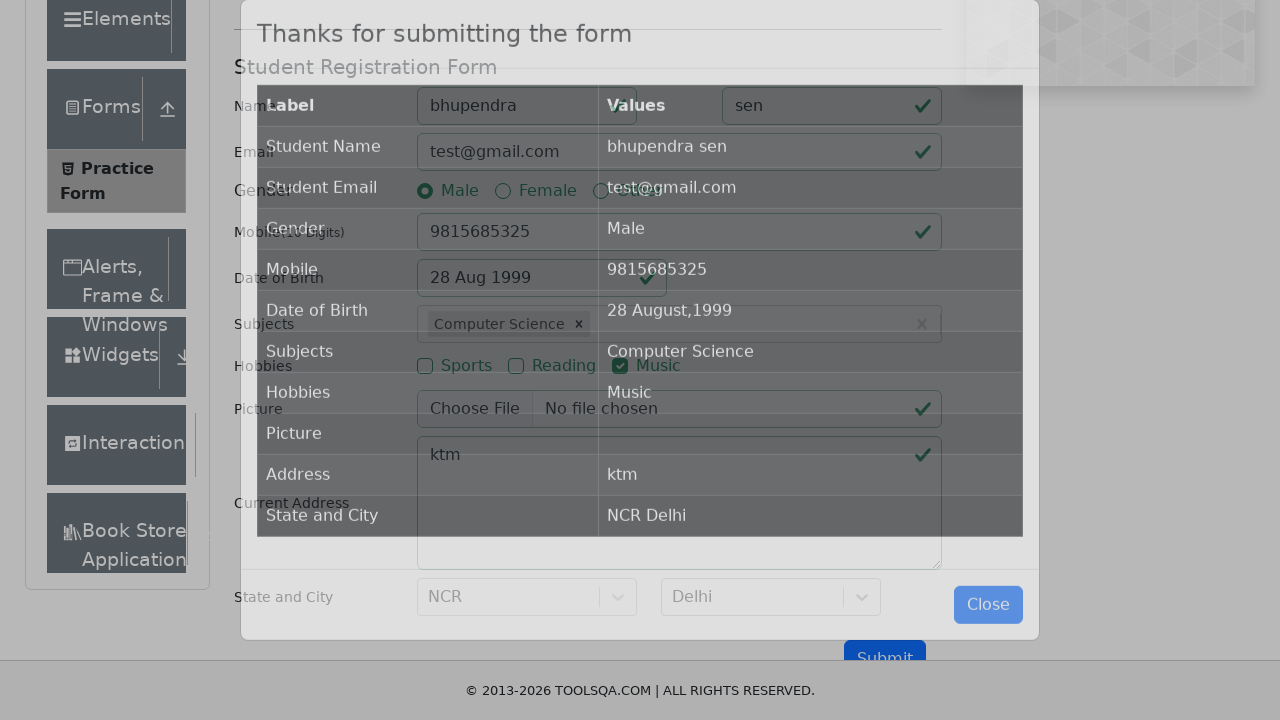

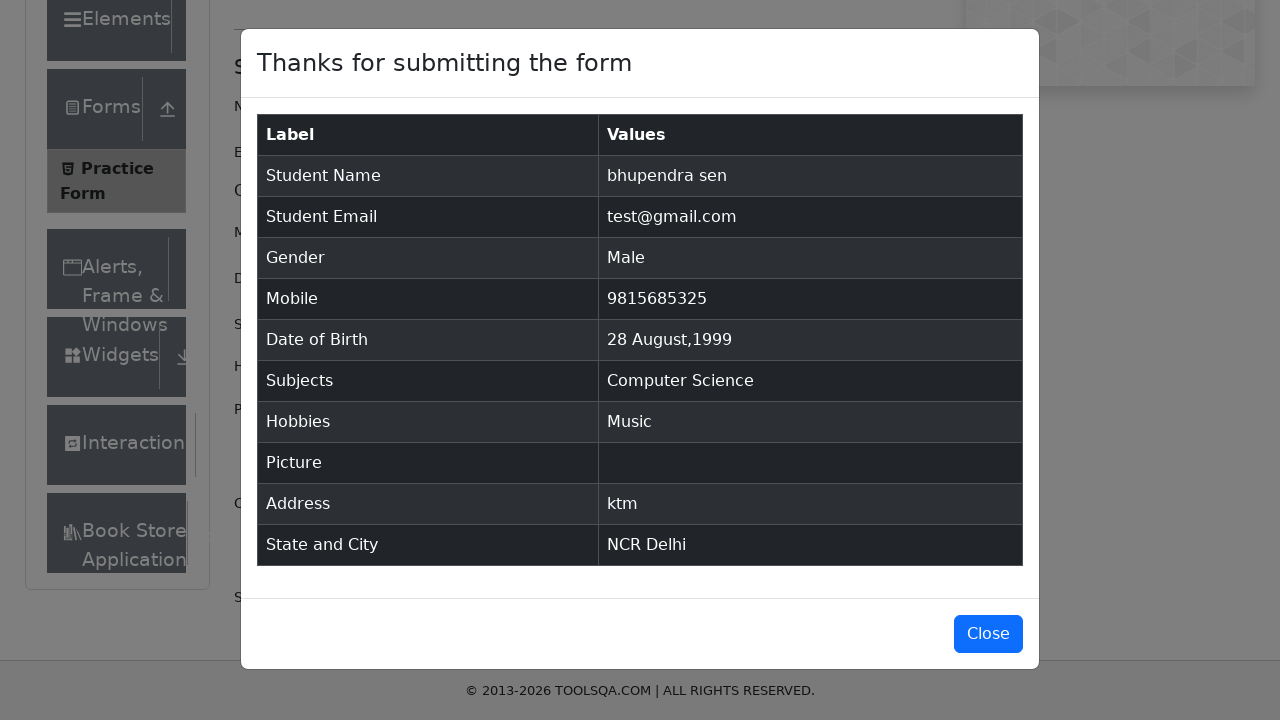